Tests horizontal slider functionality by dragging the slider element to a new position

Starting URL: https://the-internet.herokuapp.com/horizontal_slider

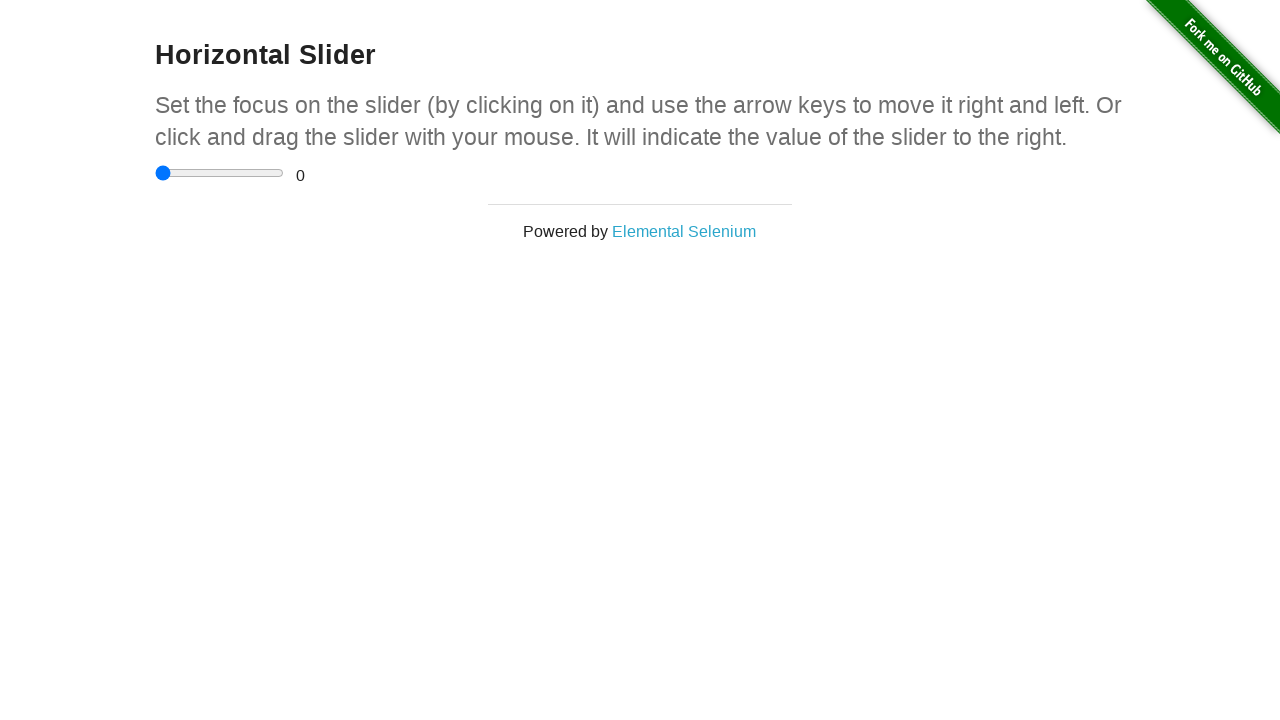

Located horizontal slider element
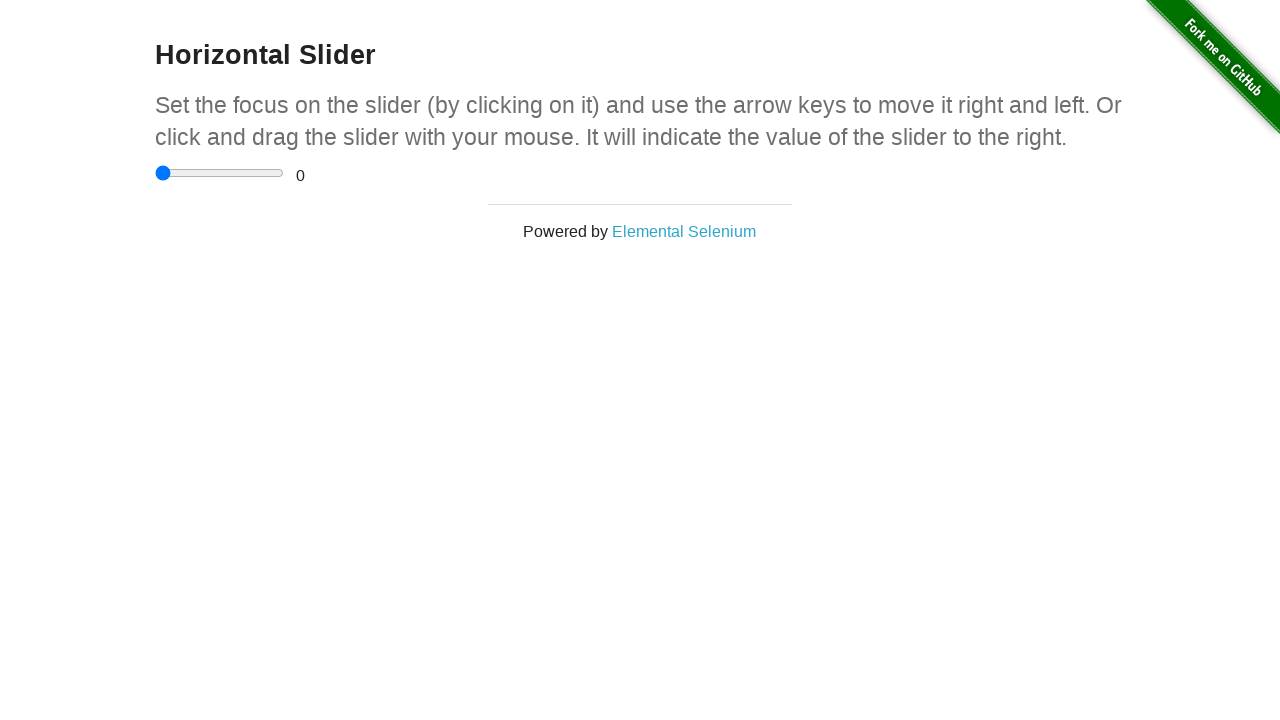

Retrieved slider bounding box coordinates
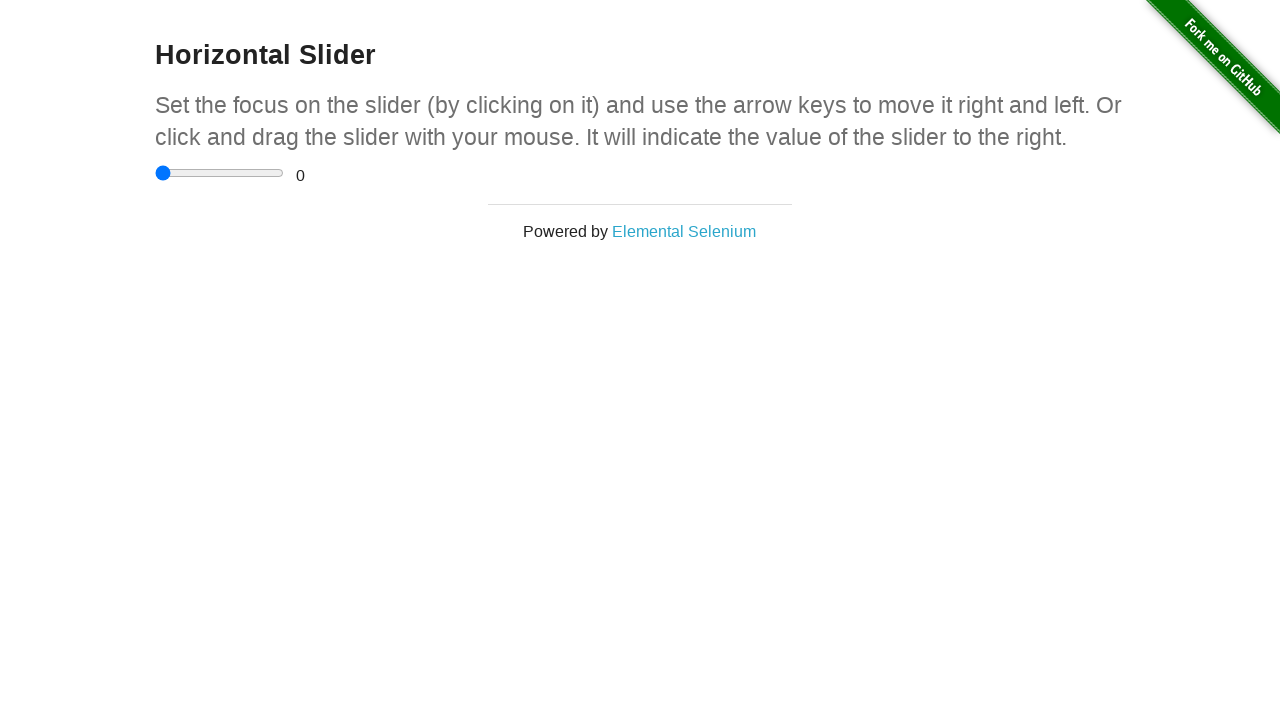

Moved mouse to center of slider element at (220, 173)
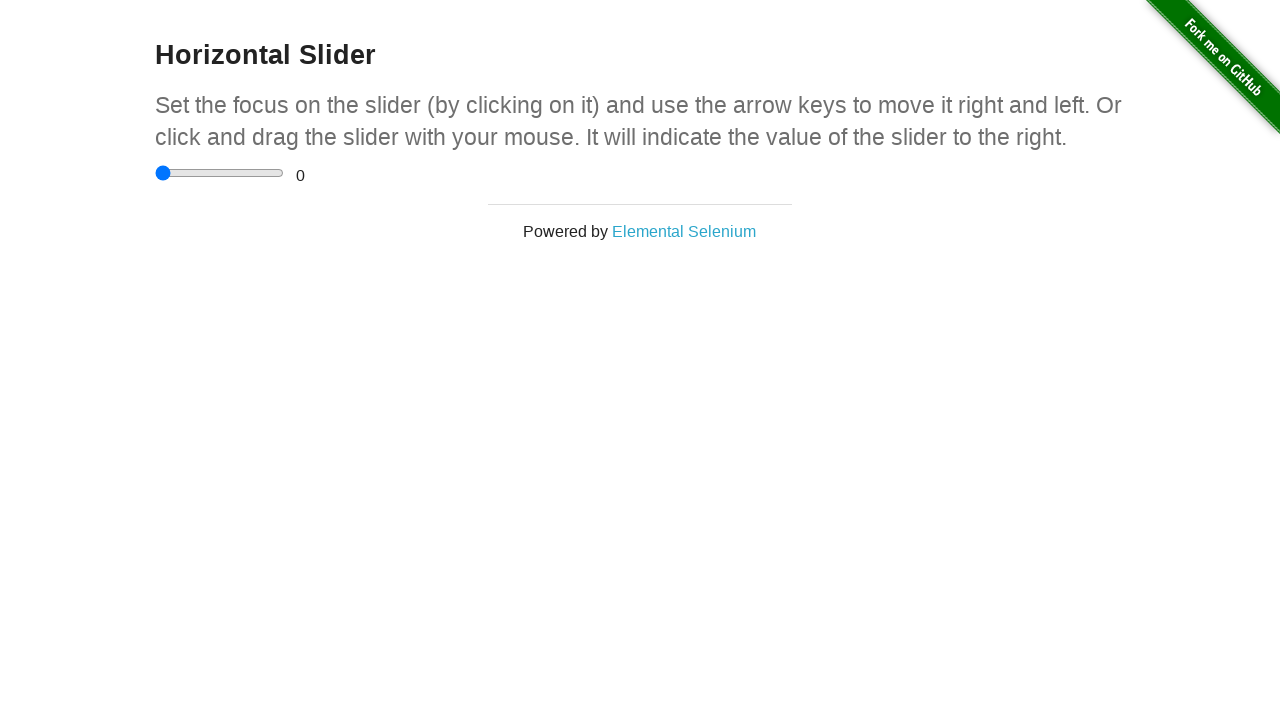

Pressed mouse button down on slider at (220, 173)
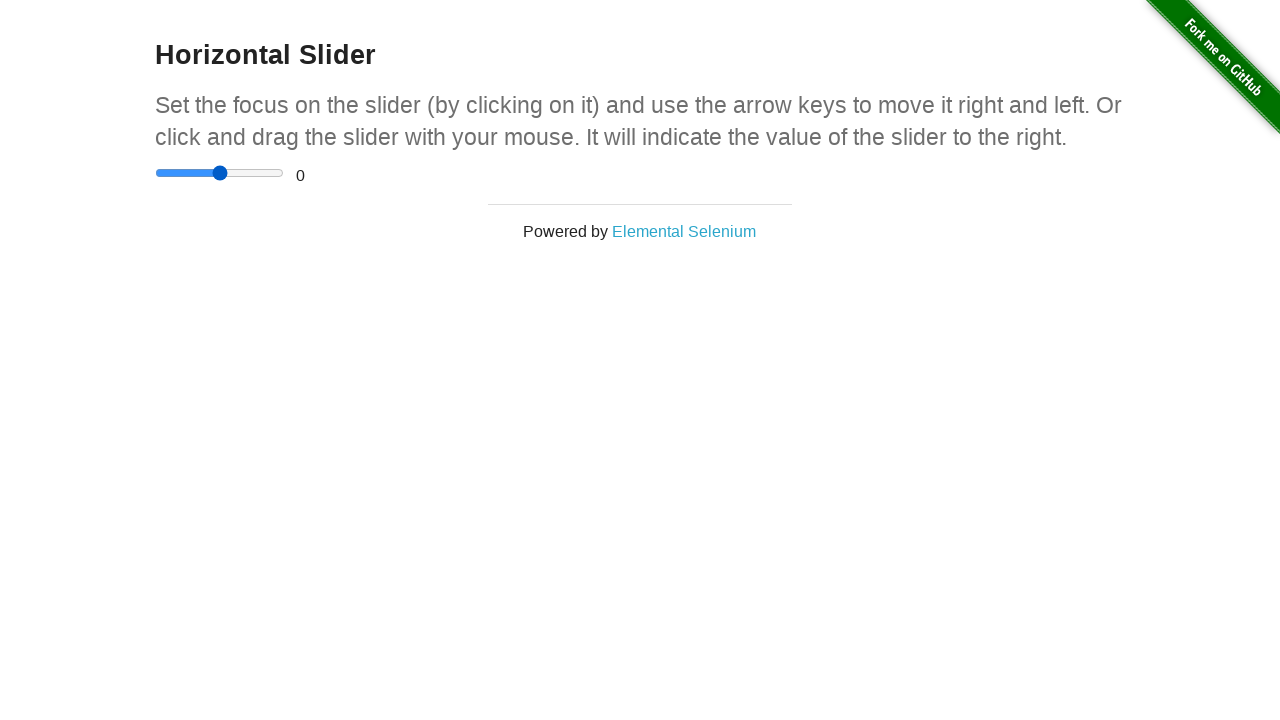

Dragged slider 90 pixels to the right at (310, 173)
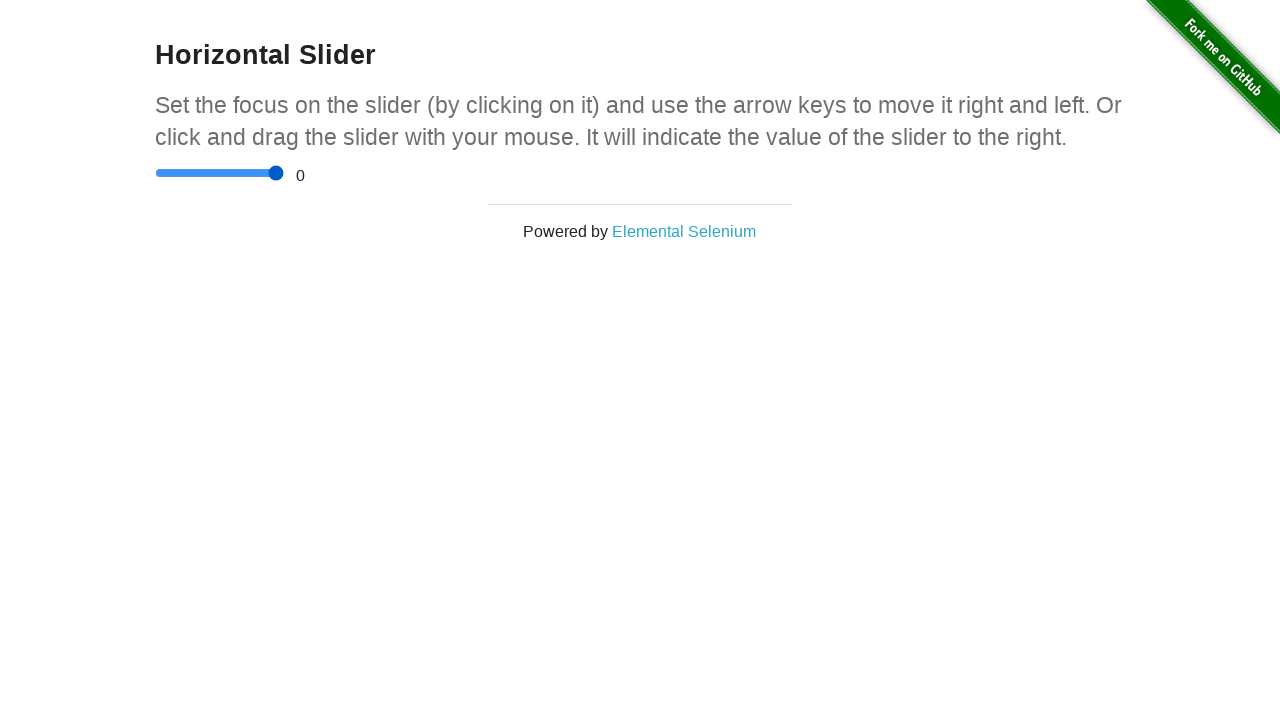

Released mouse button after dragging slider at (310, 173)
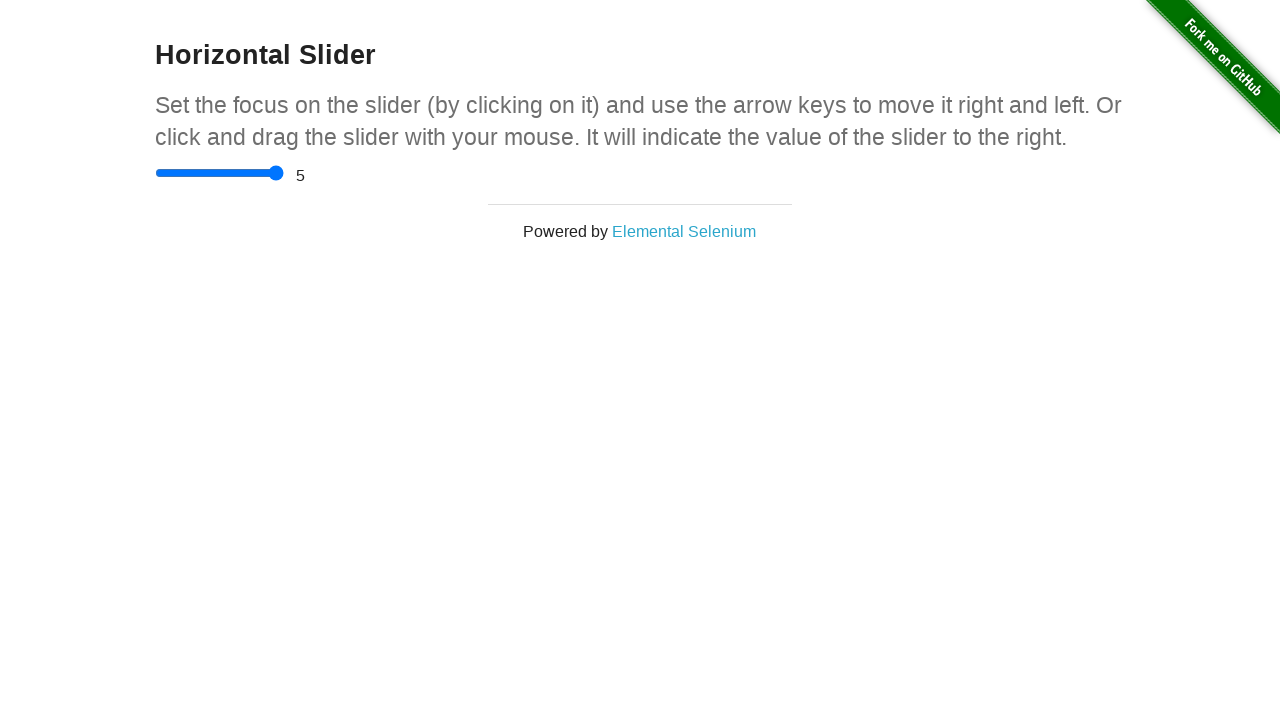

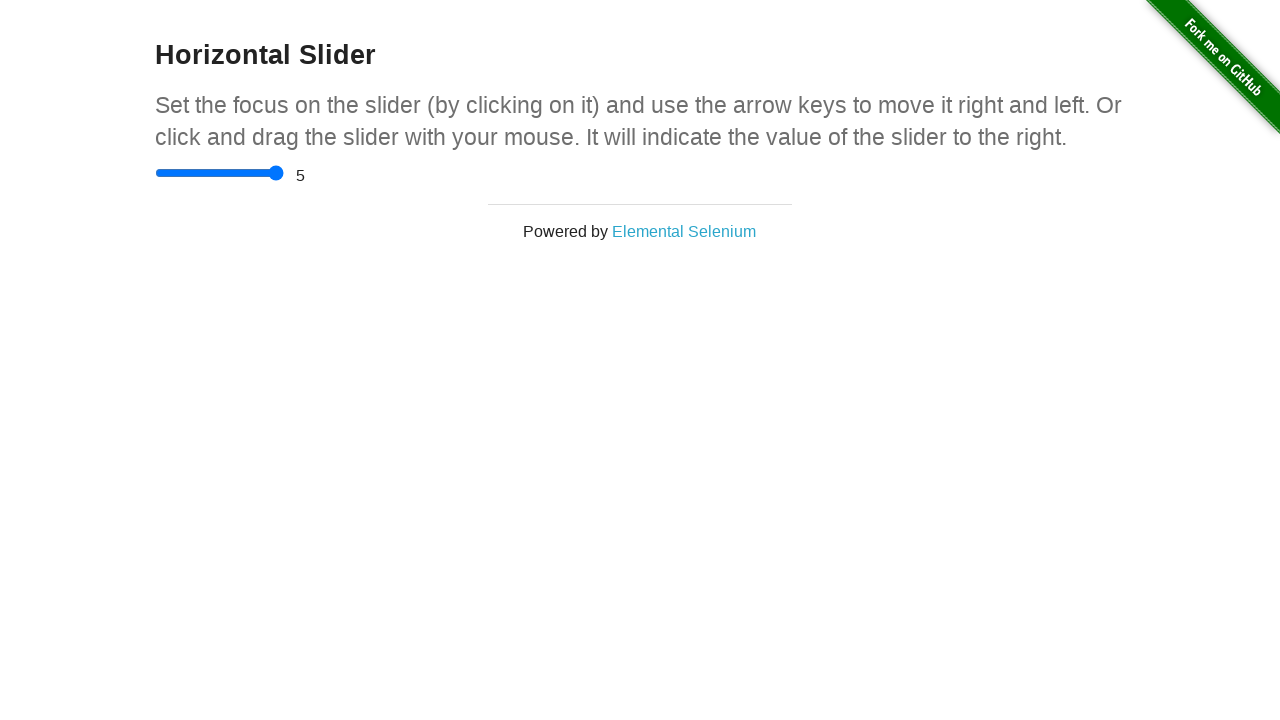